Tests form input functionality on a demo page by filling in the username field

Starting URL: https://demoqa.com/text-box

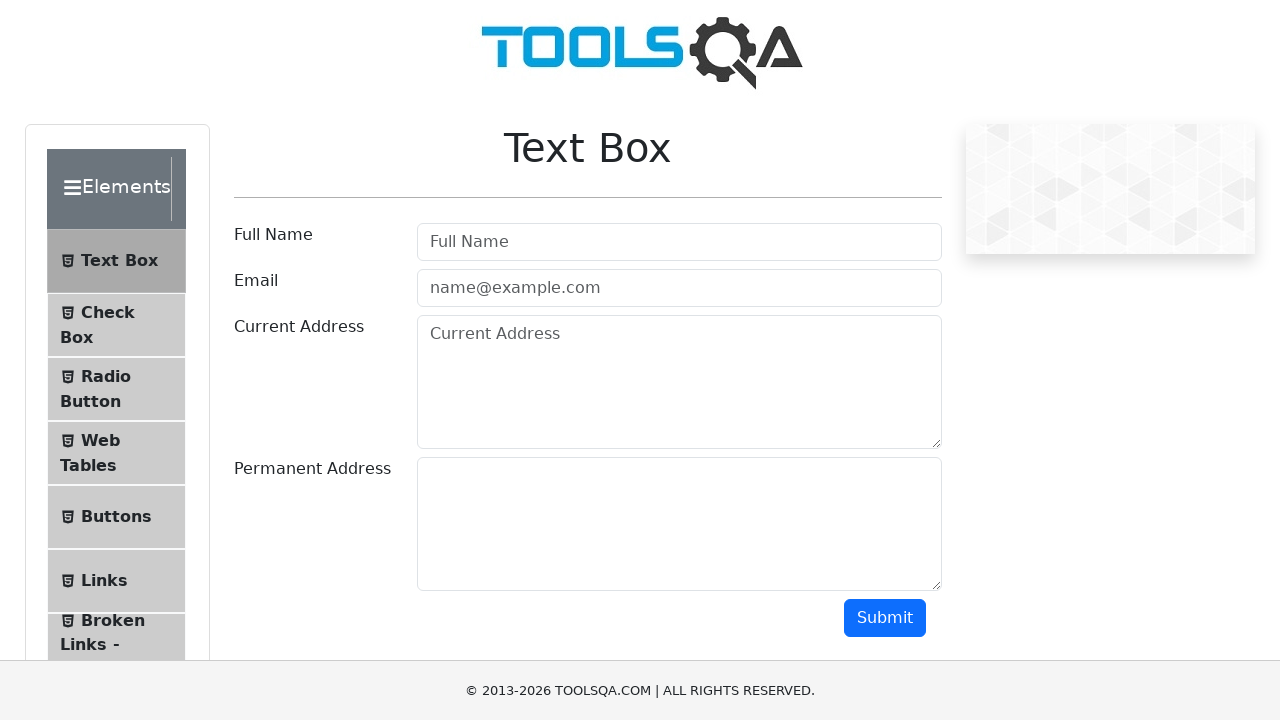

Filled username field with 'Rishad' on #userName
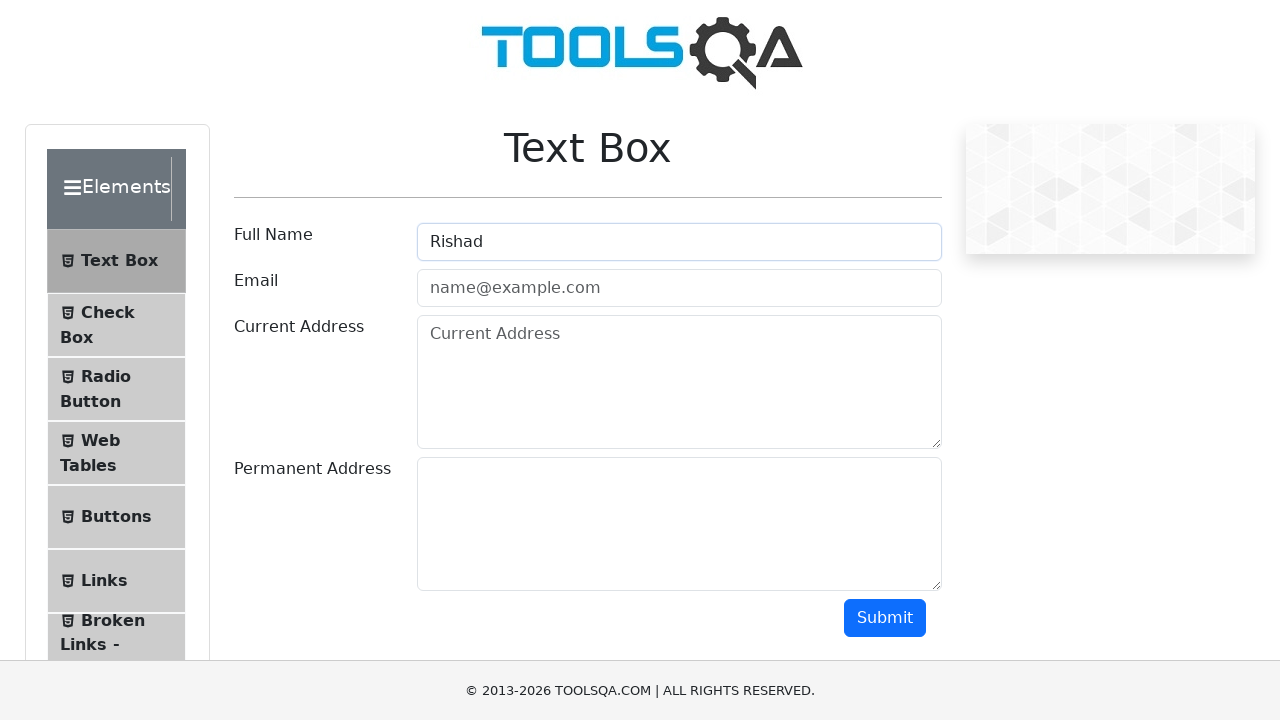

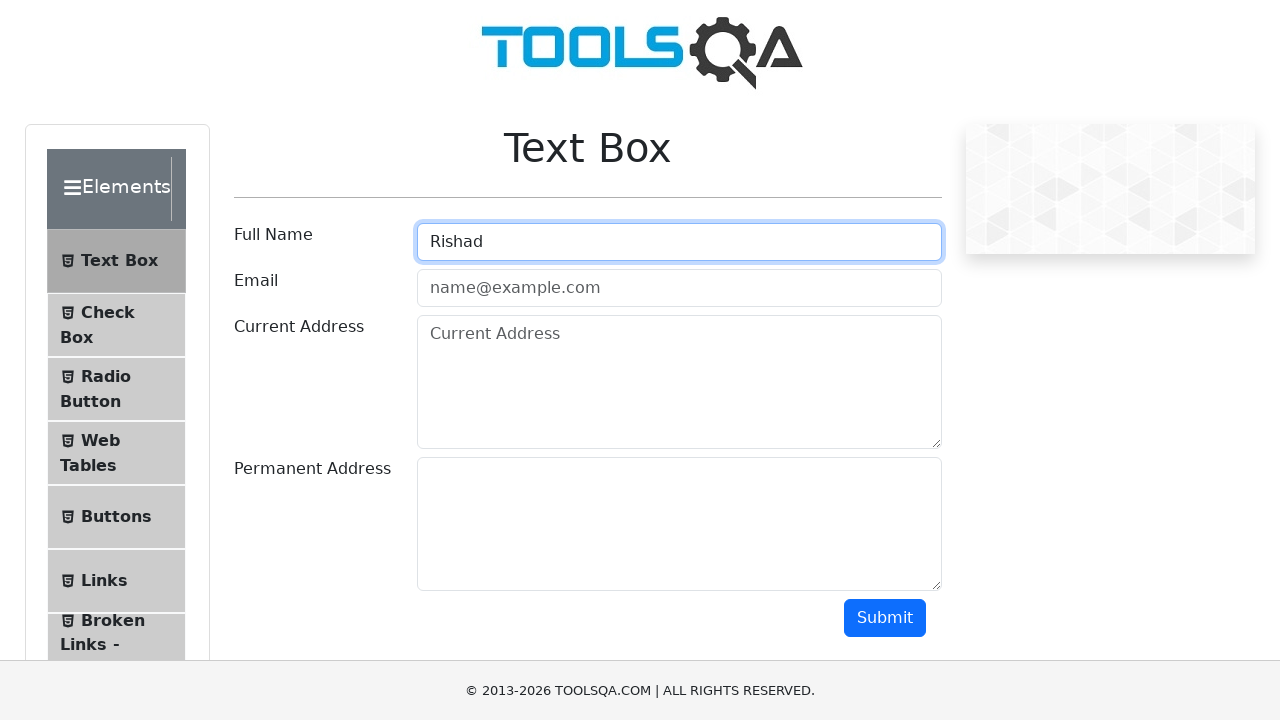